Tests password generator with empty master password and site "asd"

Starting URL: http://angel.net/~nic/passwd.current.html

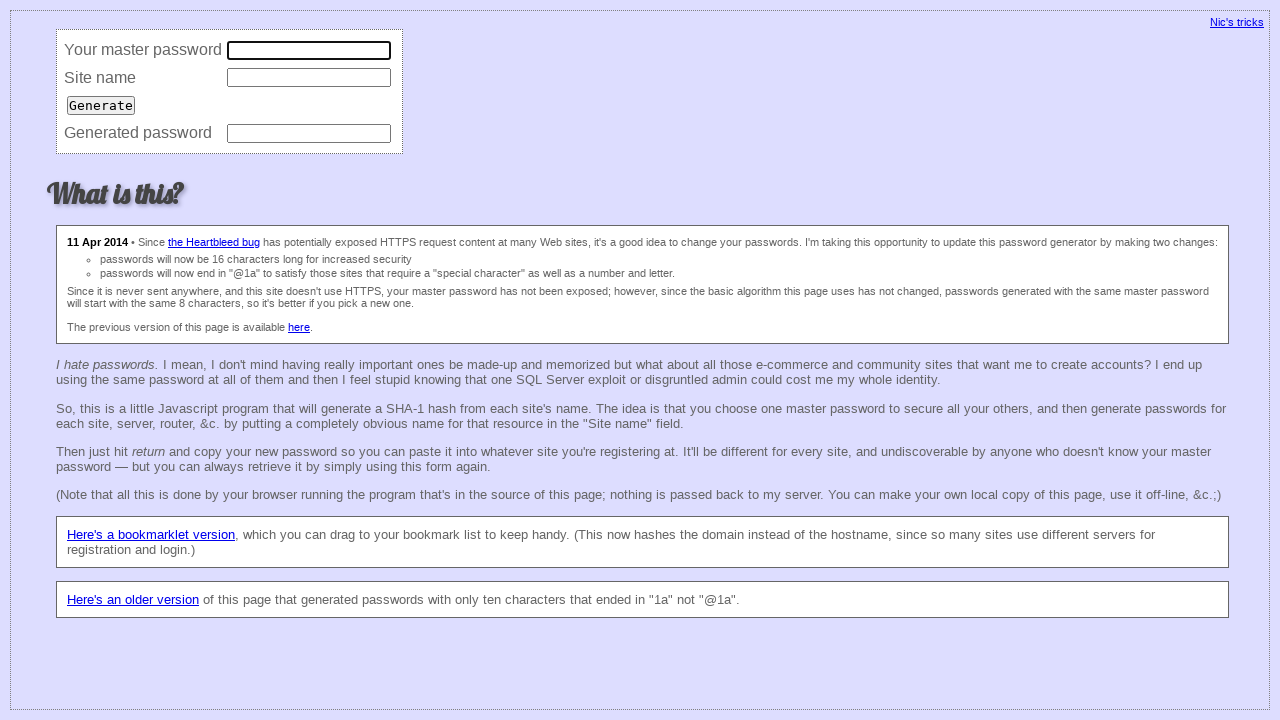

Filled site name field with 'asd' (master password left empty) on input[name='site']
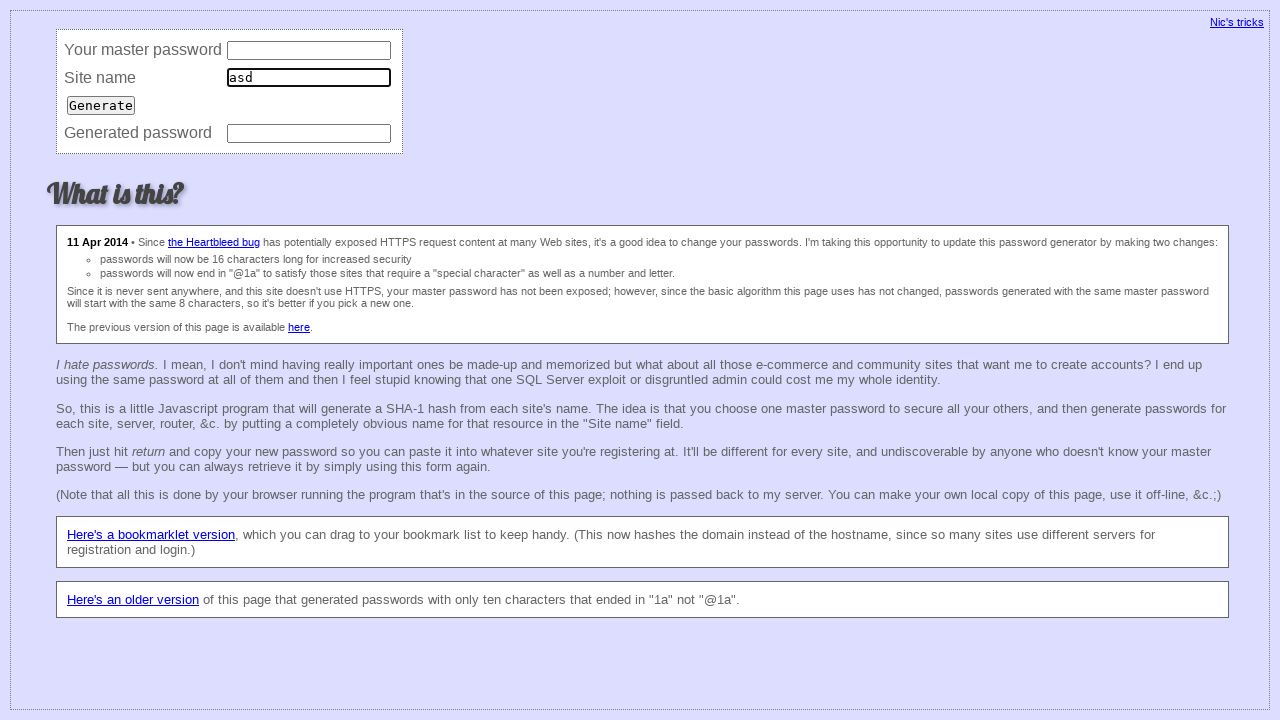

Clicked Generate button to generate password at (101, 105) on input[value='Generate']
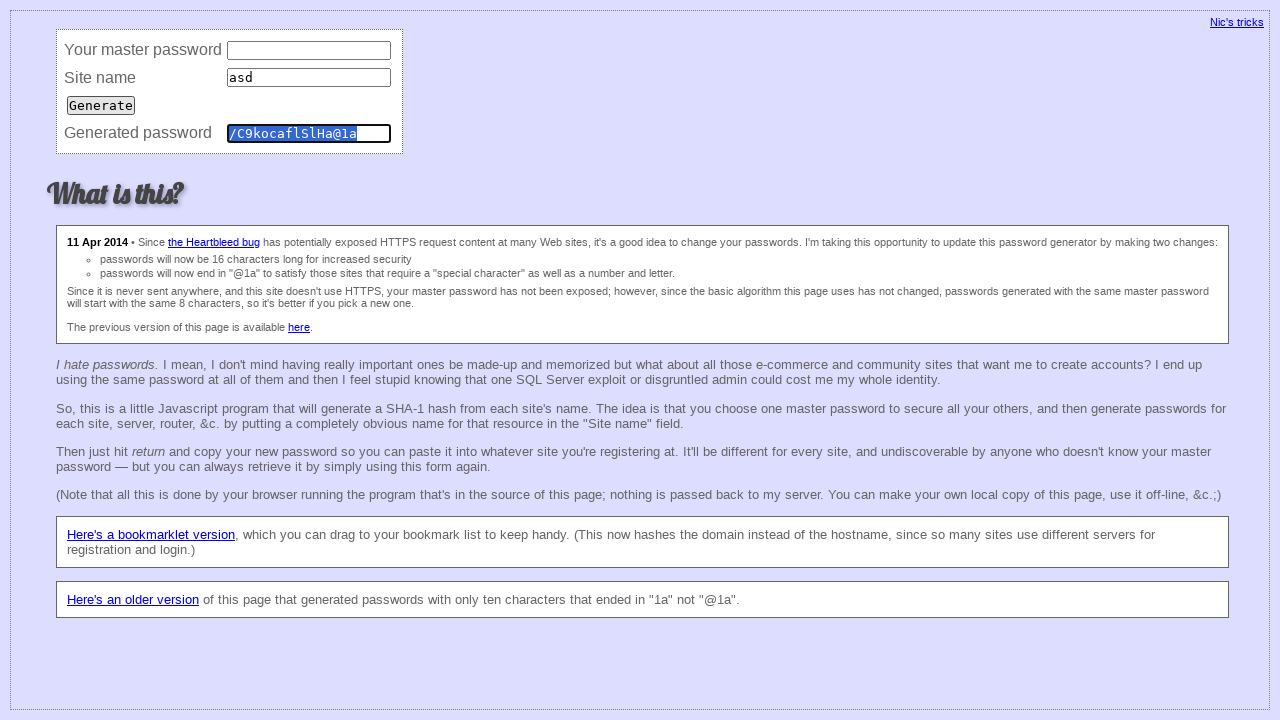

Password generated successfully and verified as '/C9kocaflSlHa@1a'
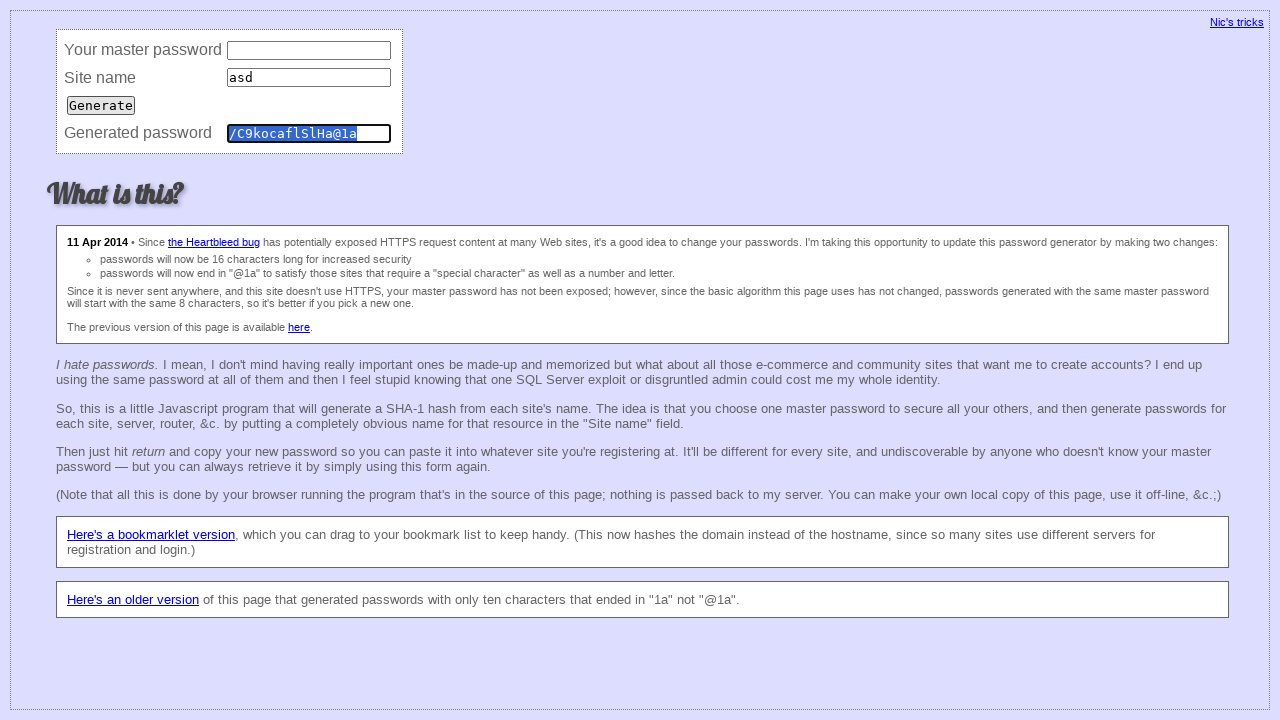

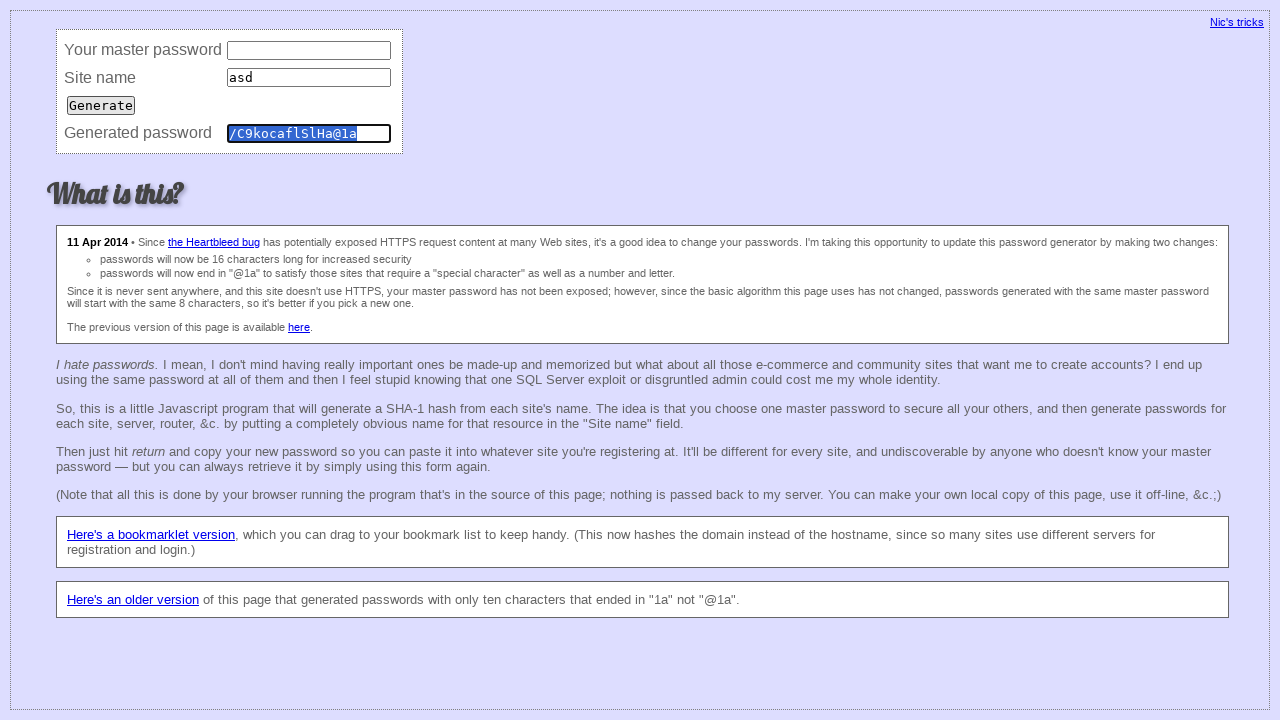